Tests autocomplete functionality by typing "United States" and selecting a specific option from the dropdown

Starting URL: https://www.rahulshettyacademy.com/AutomationPractice/

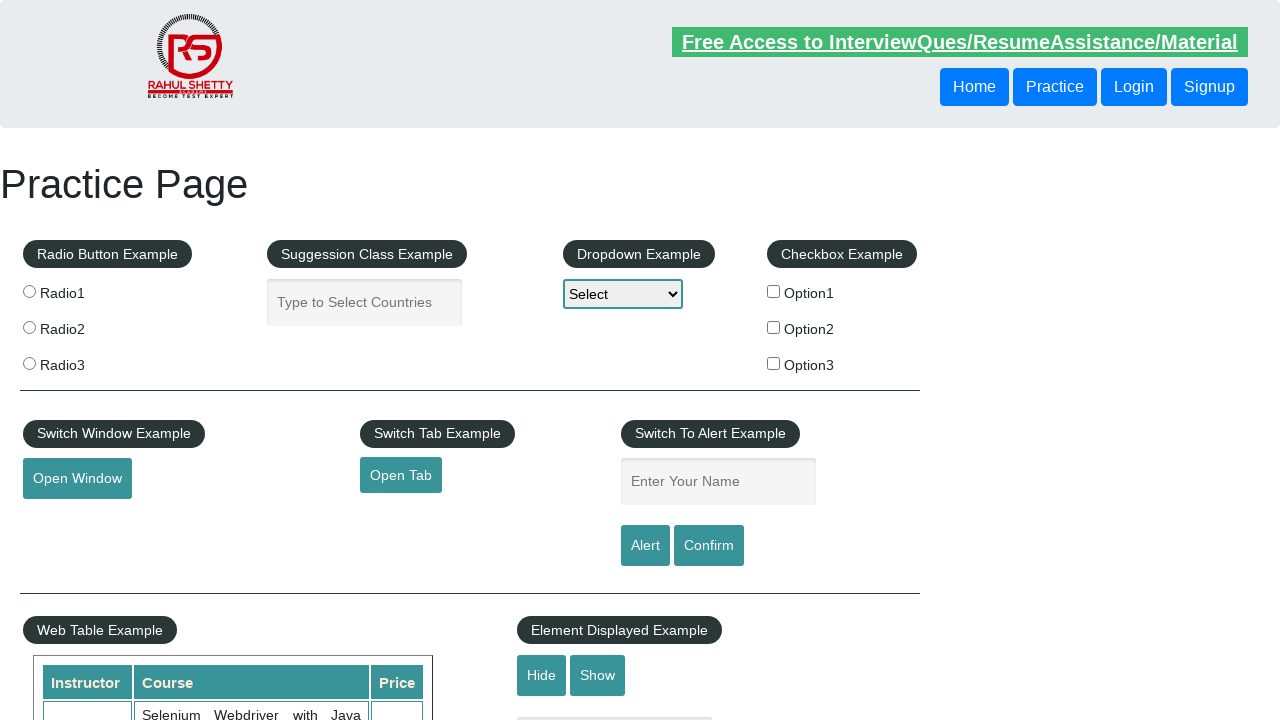

Navigated to AutomationPractice page
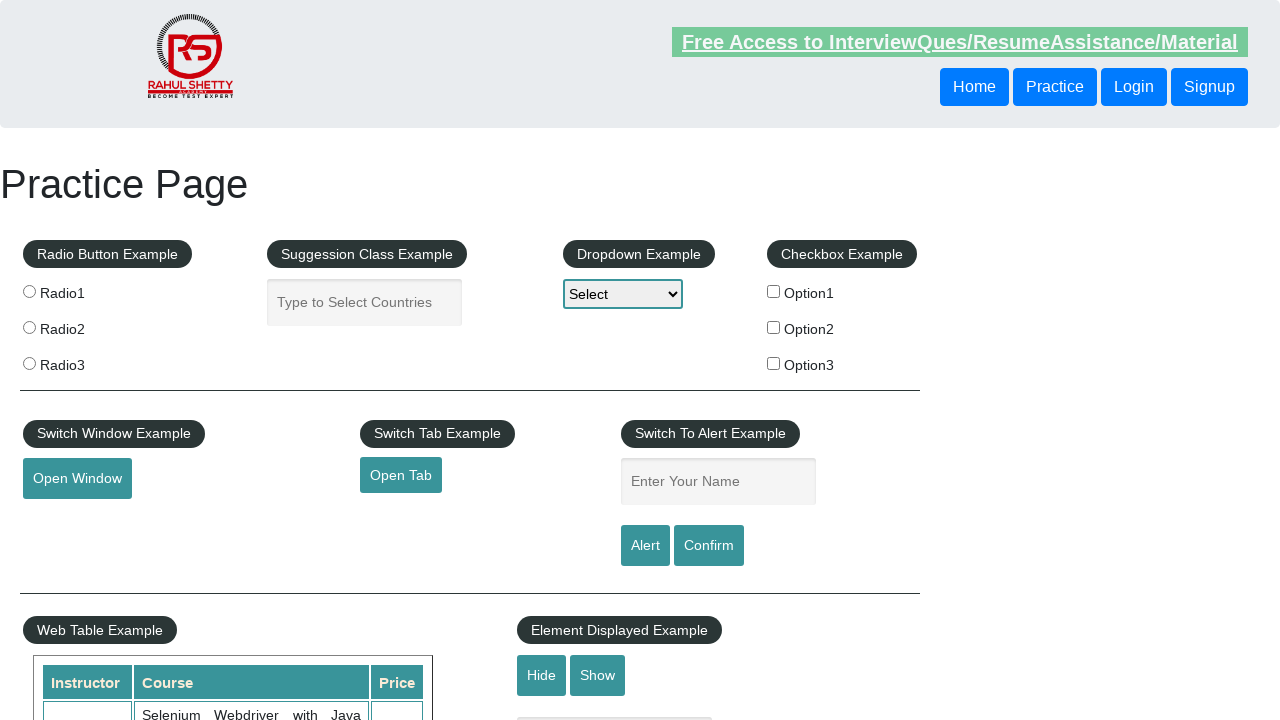

Typed 'United States' in autocomplete field on #autocomplete
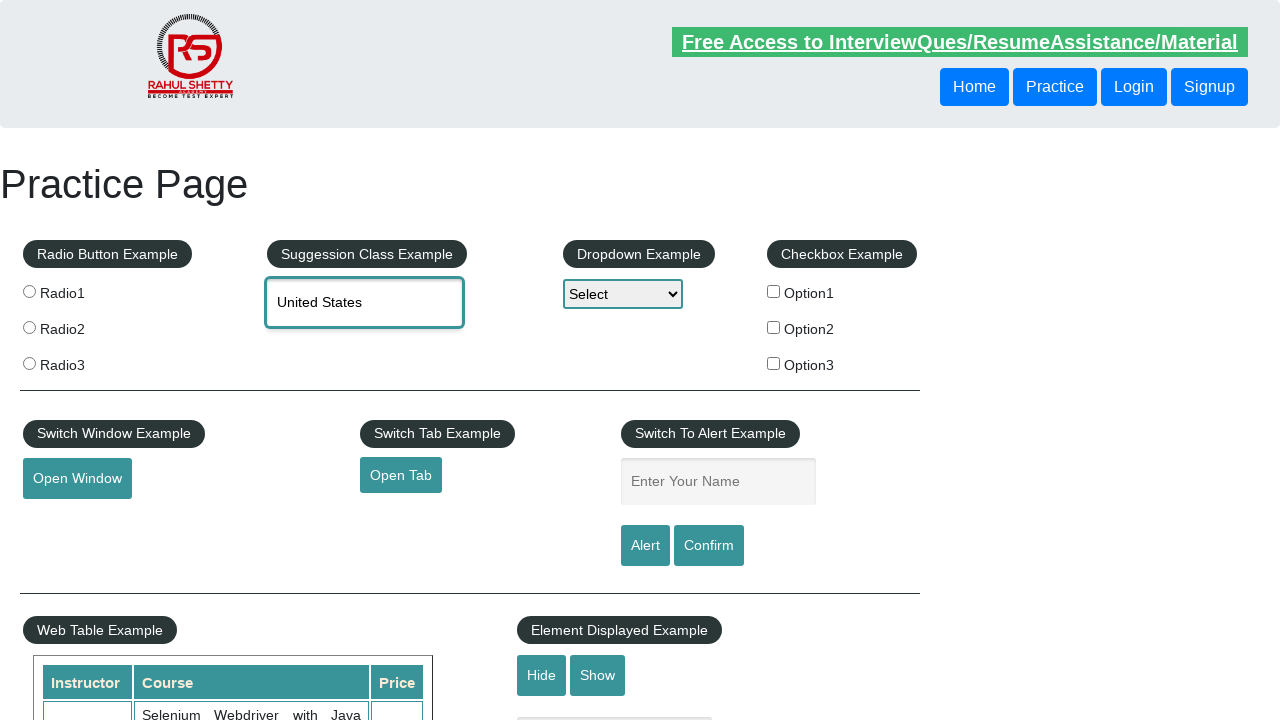

Selected 'United States Minor Outlying Islands' from autocomplete dropdown at (409, 372) on li.ui-menu-item div:has-text('United States Minor Outlying Islands')
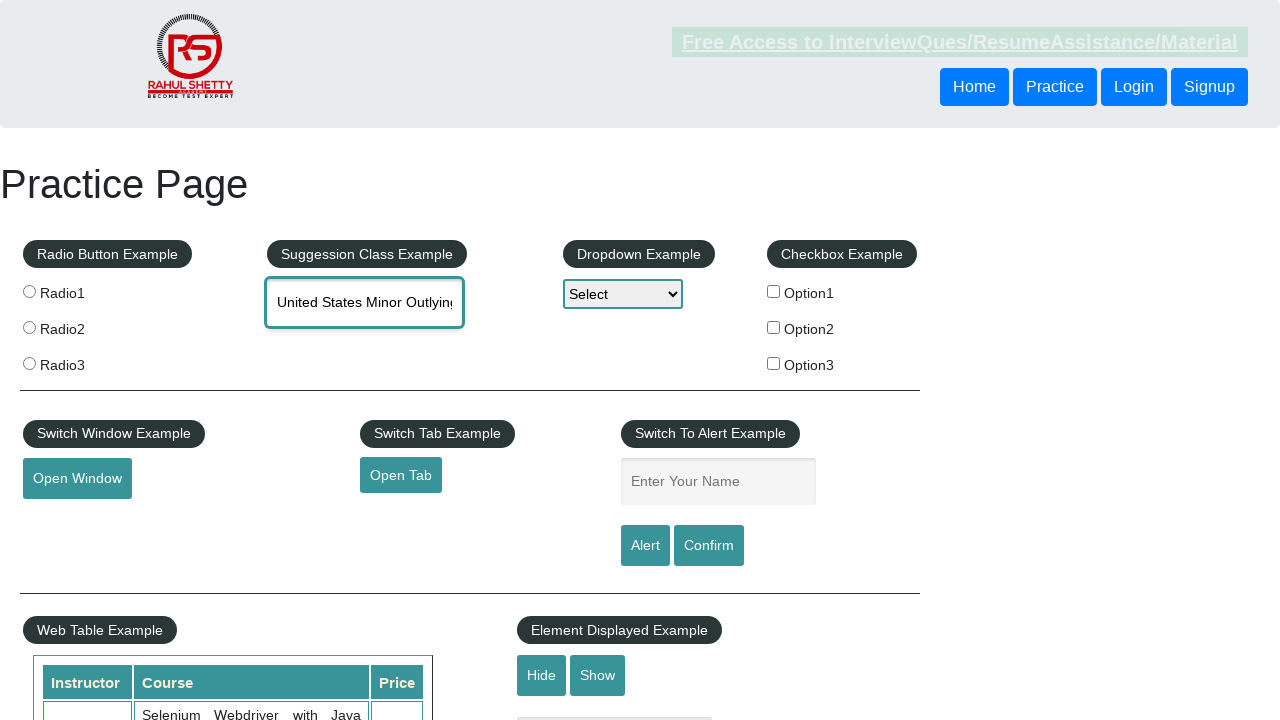

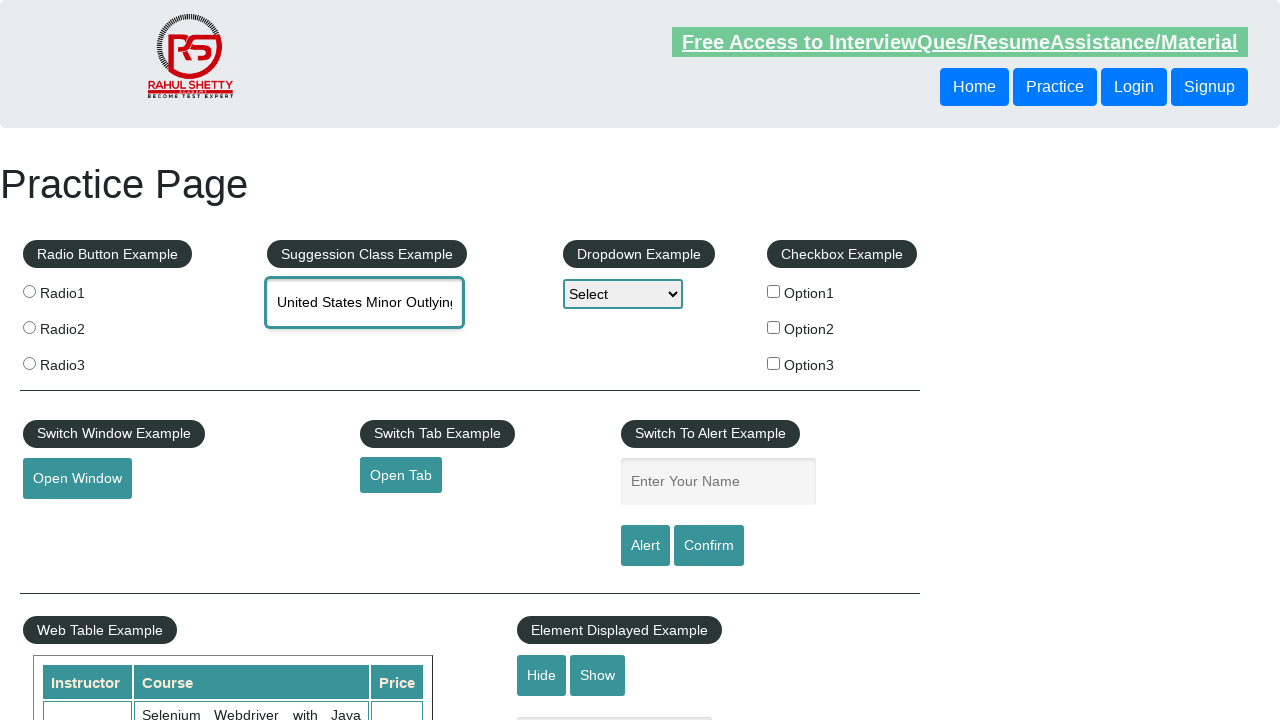